Tests the sorting functionality on a vegetable offers page by clicking the sort column header and verifying that the items are sorted in ascending order, then locates a specific vegetable (Brinjal) in the table.

Starting URL: https://rahulshettyacademy.com/seleniumPractise/#/offers

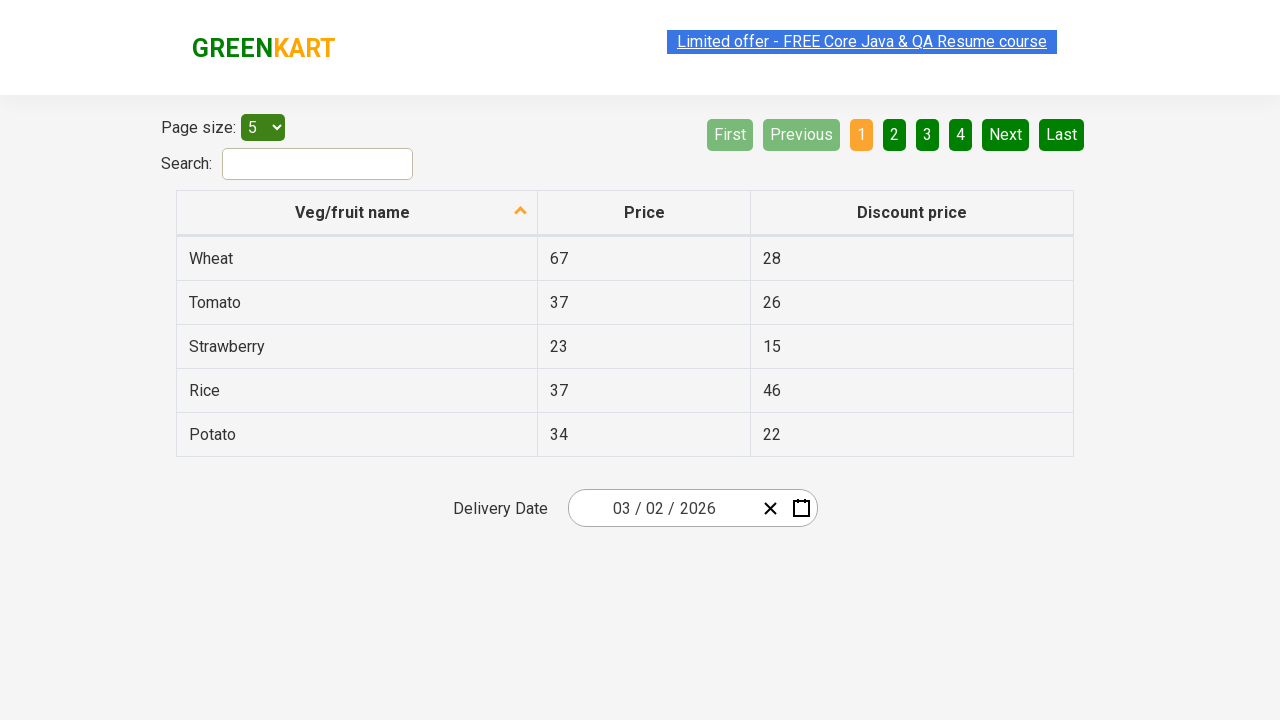

Clicked column header with descending sort to change to ascending order at (357, 213) on [aria-sort='descending']
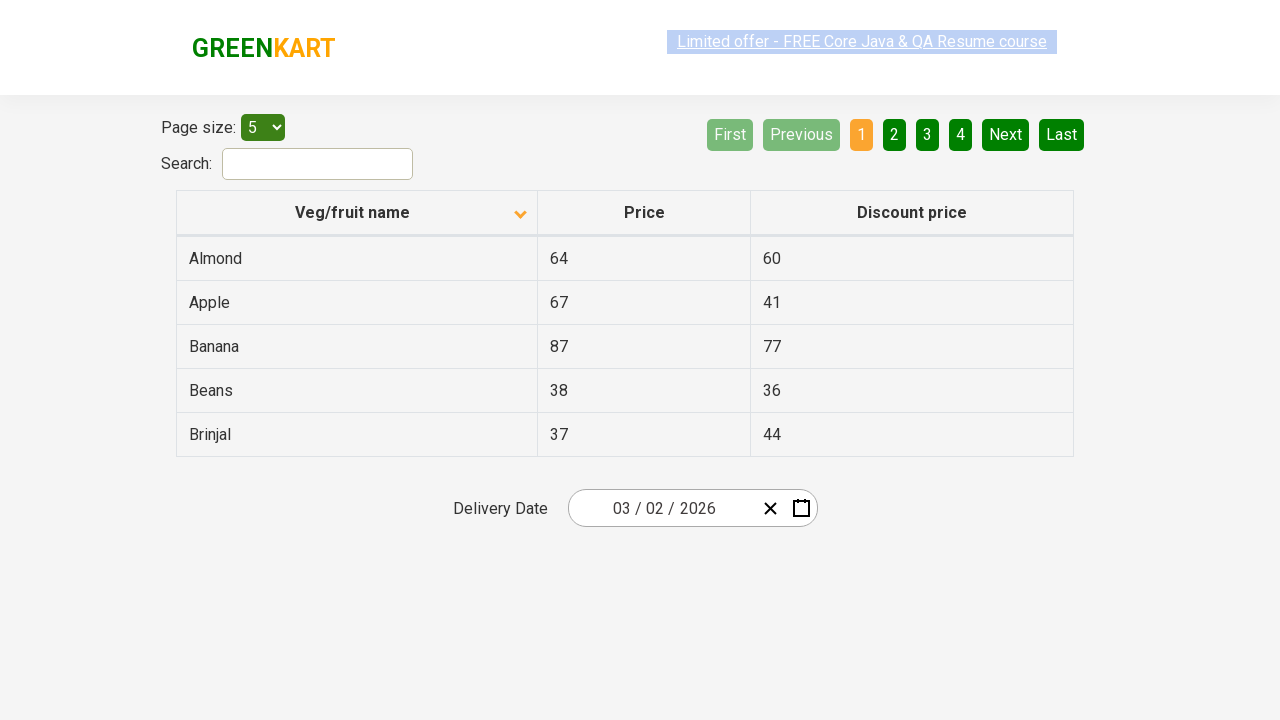

Table rows loaded and visible
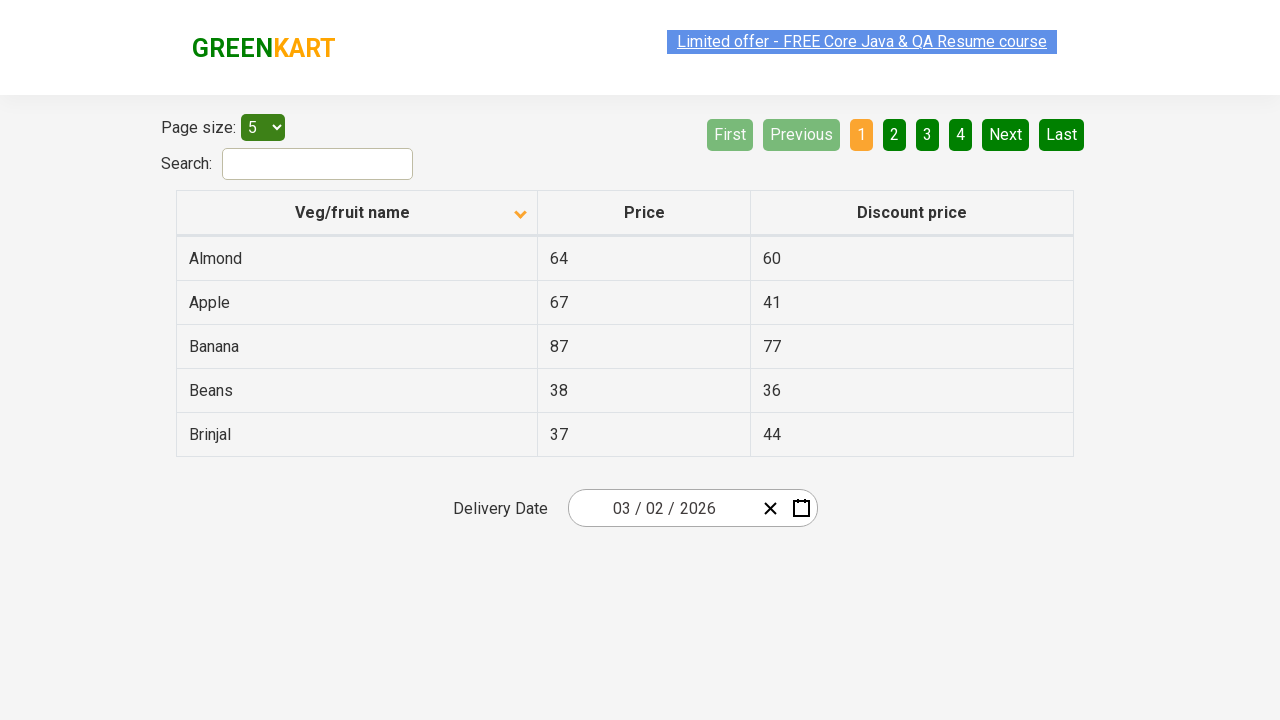

Retrieved all vegetable names from first column of table
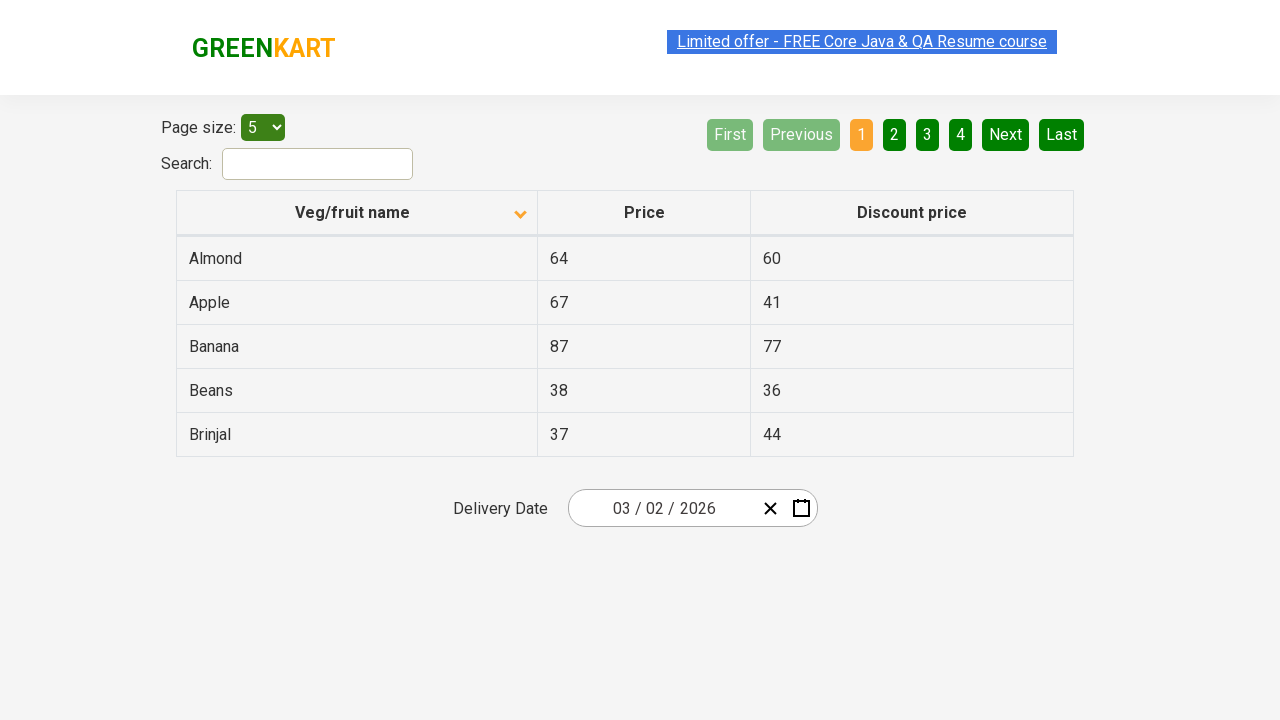

Extracted 5 vegetable names from table
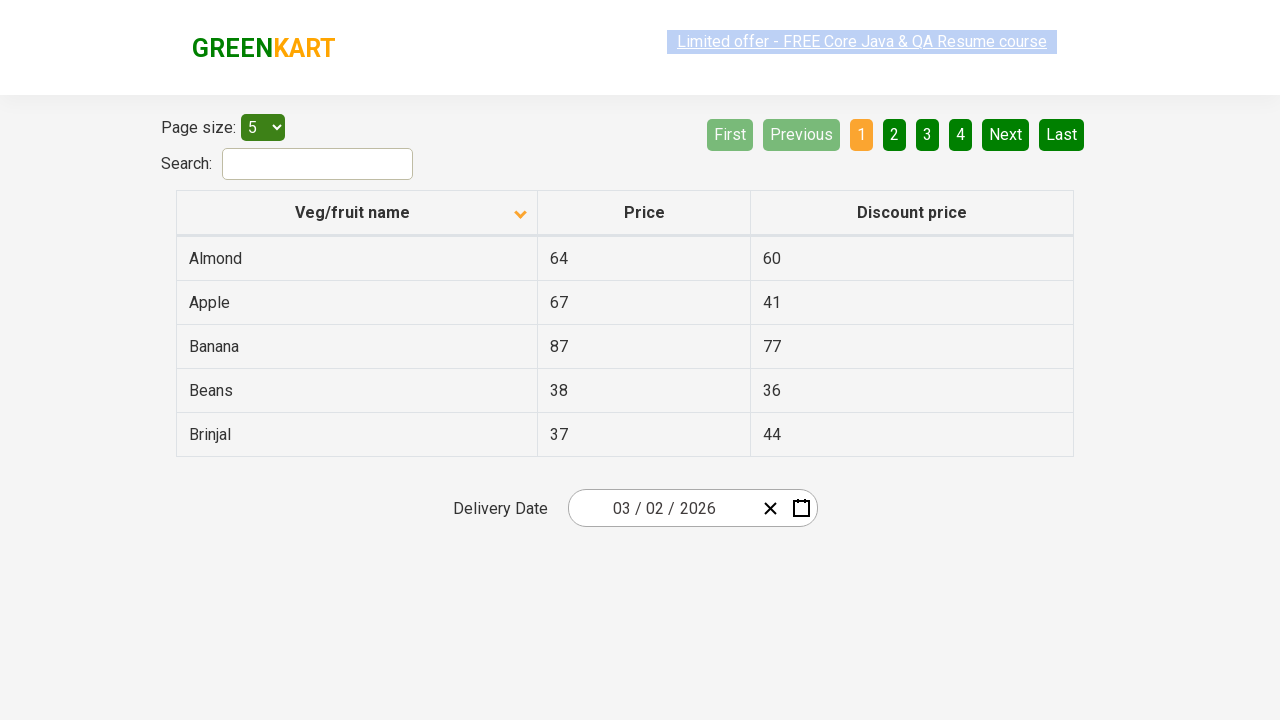

Created sorted copy of vegetable names for comparison
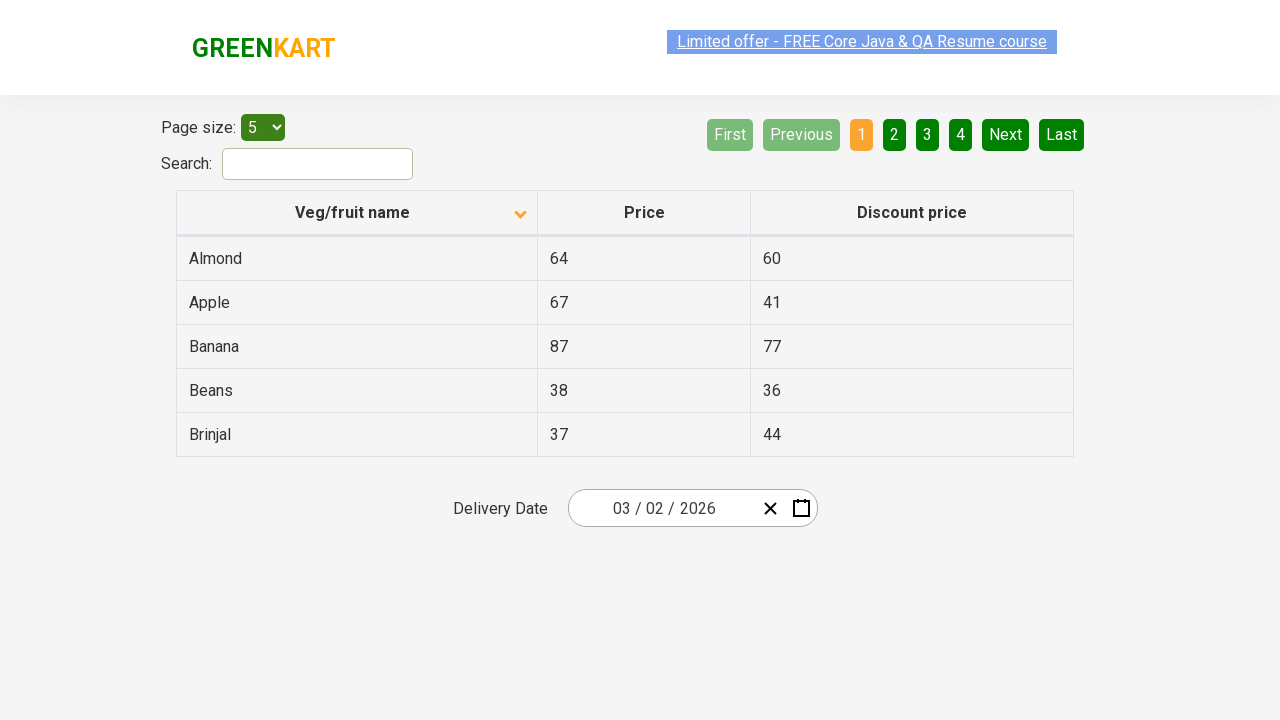

Verified that vegetables are sorted in ascending order
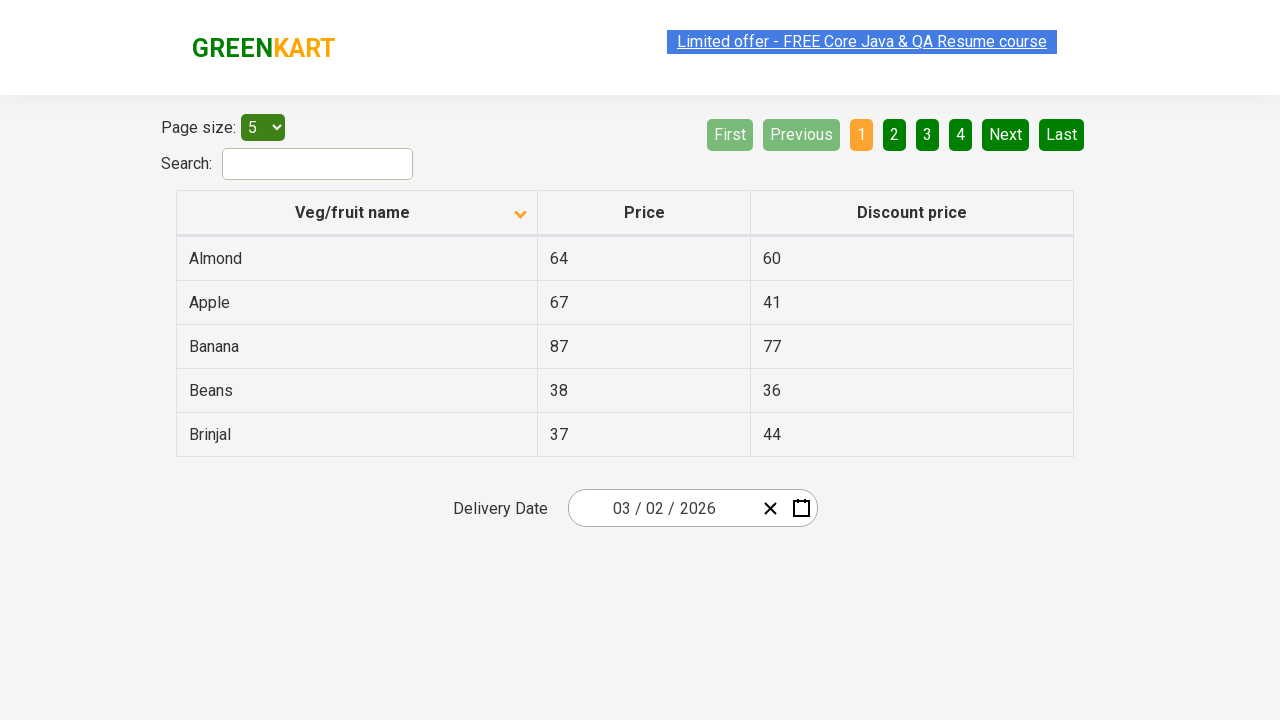

Located Brinjal row in the vegetables table
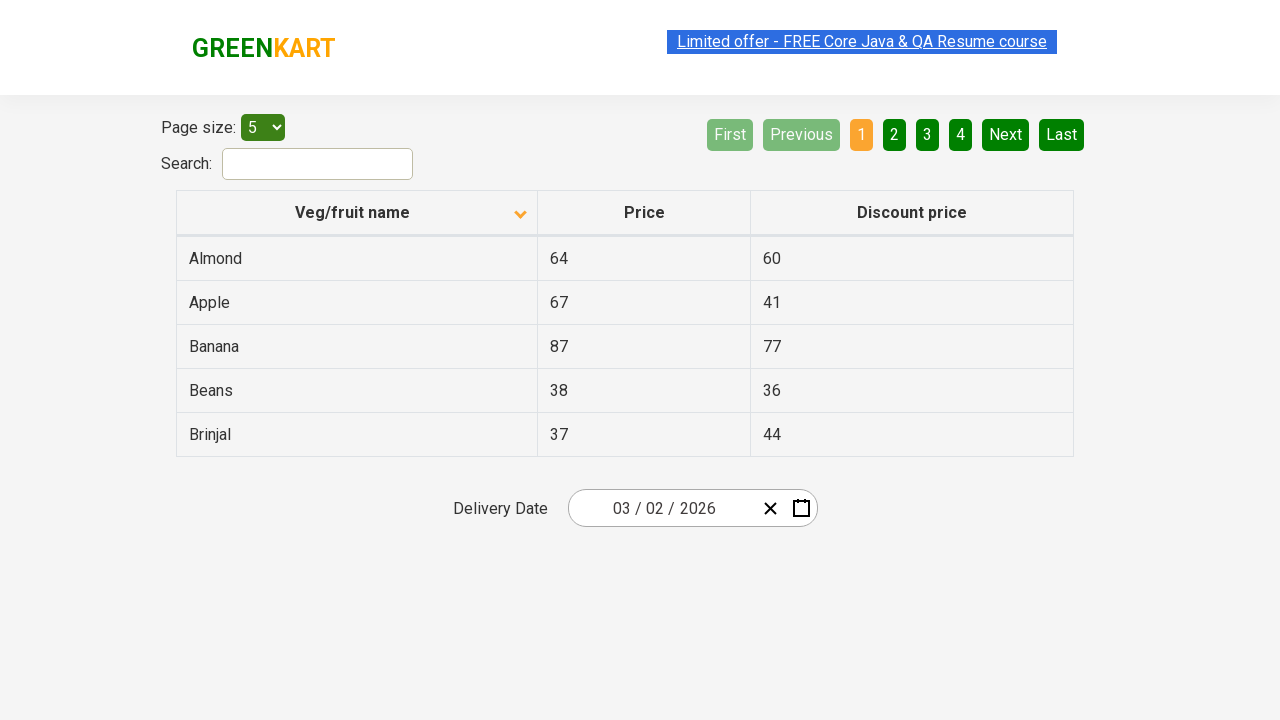

Verified Brinjal row is visible
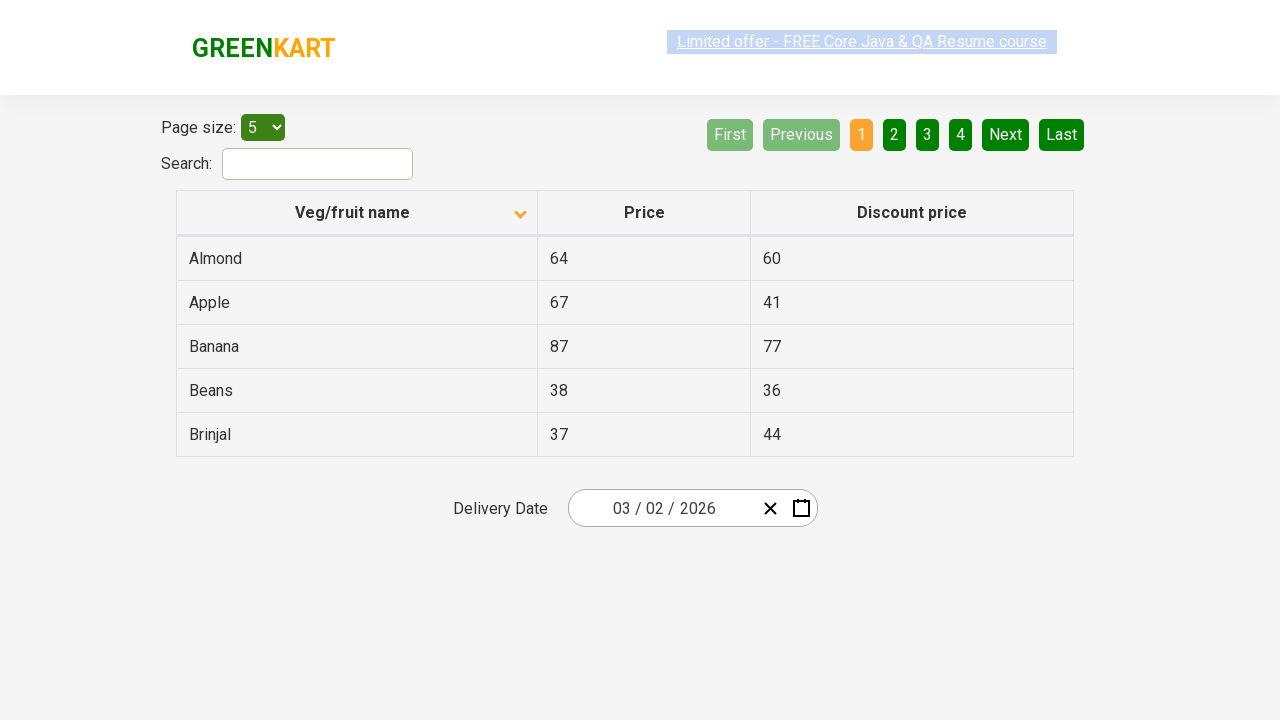

Retrieved Brinjal price: 37
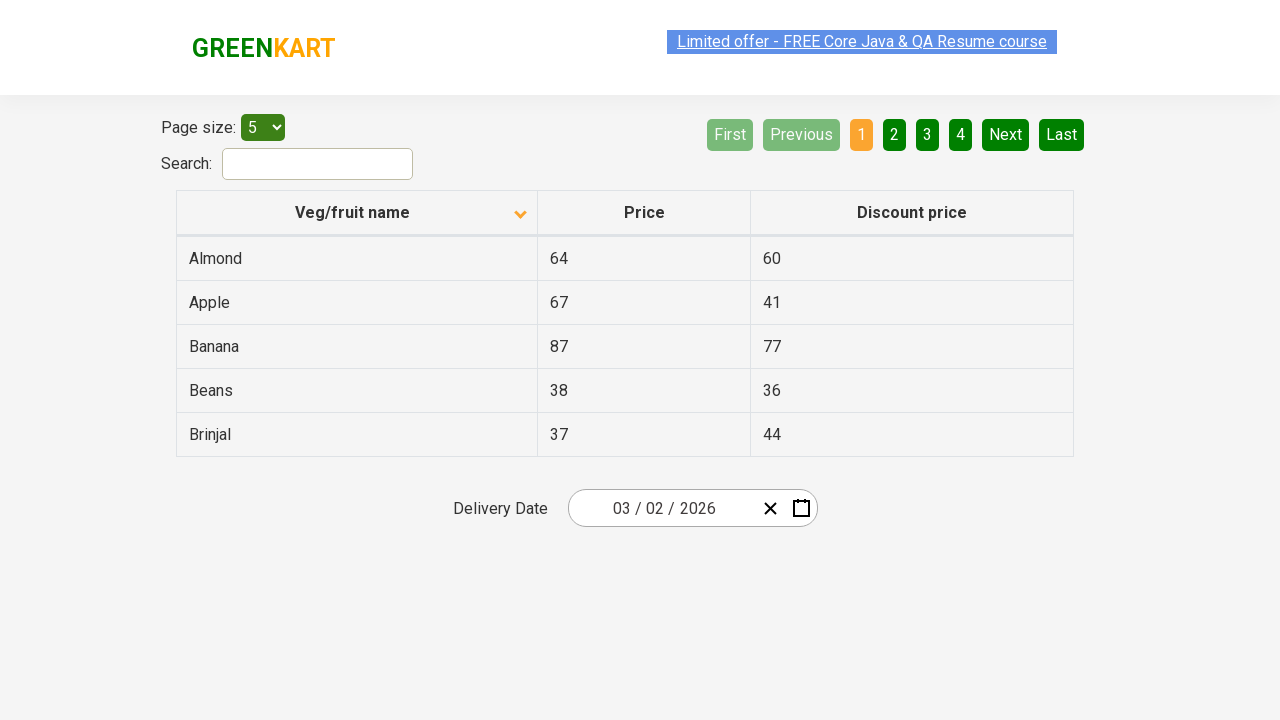

Printed Brinjal price to console
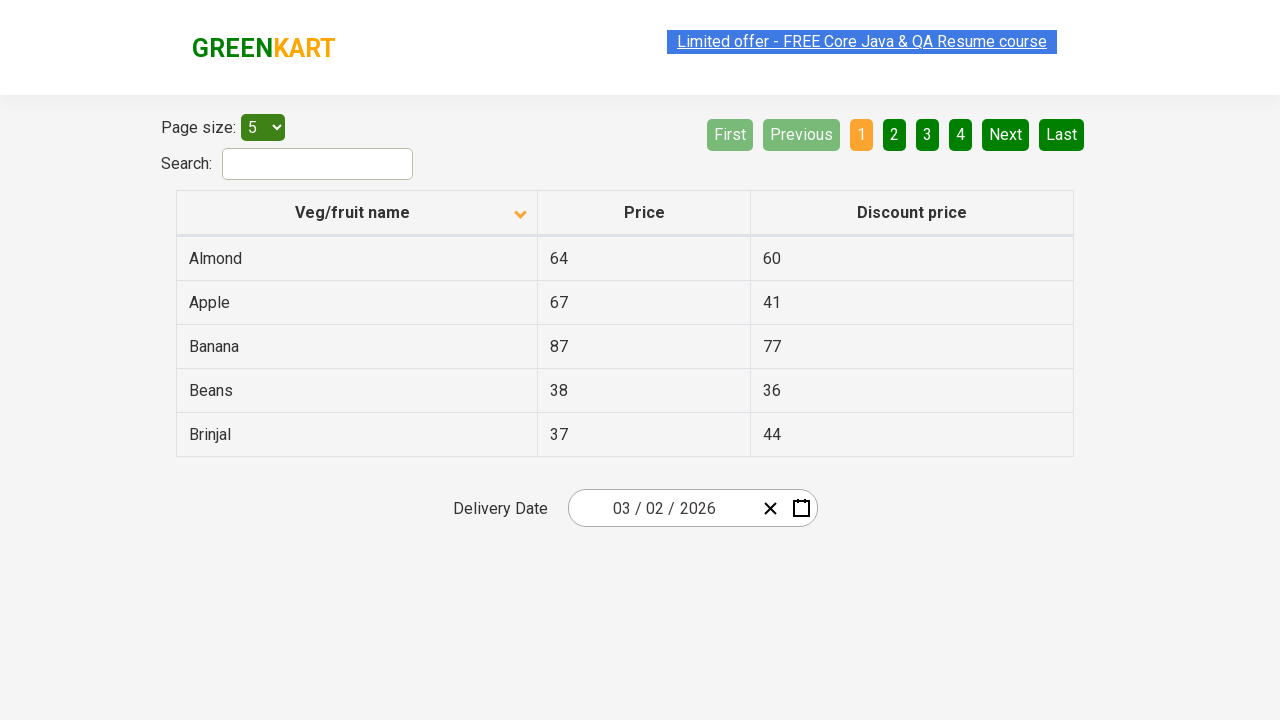

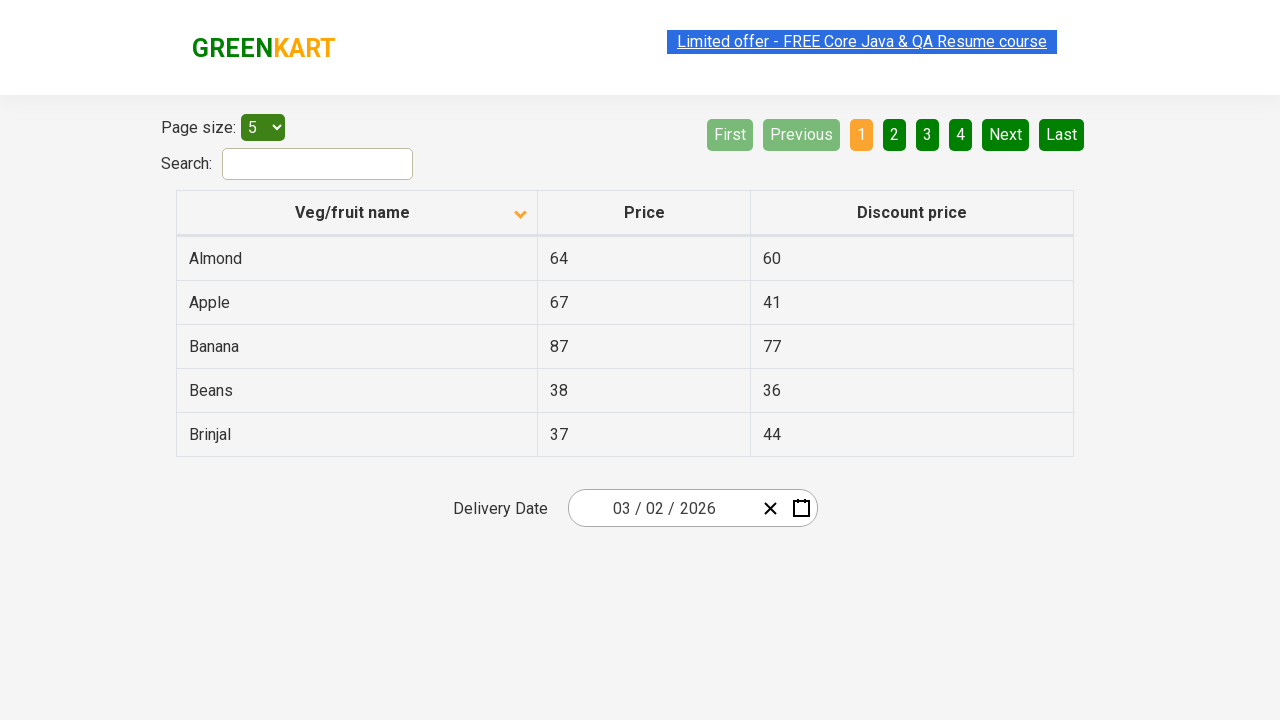